Tests that clicking the Due column header sorts the table in ascending order by verifying the due values are in sorted order

Starting URL: http://the-internet.herokuapp.com/tables

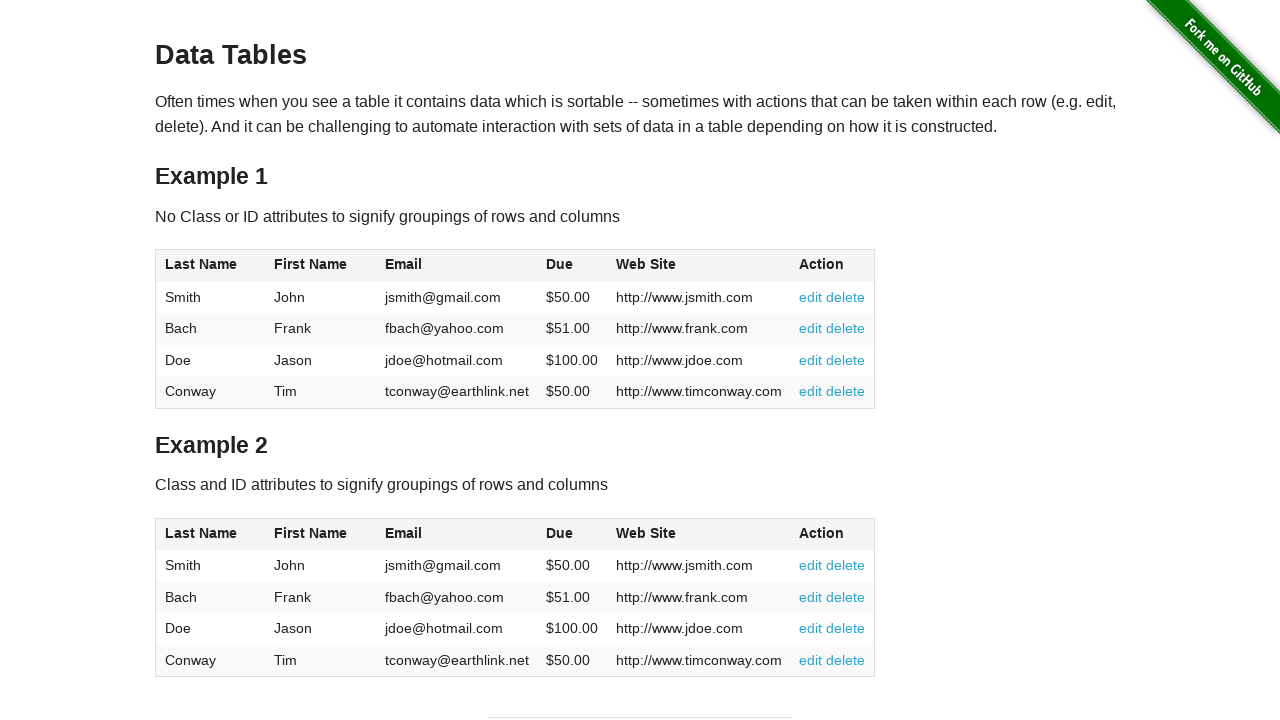

Clicked Due column header to sort table ascending at (572, 266) on #table1 thead tr th:nth-of-type(4)
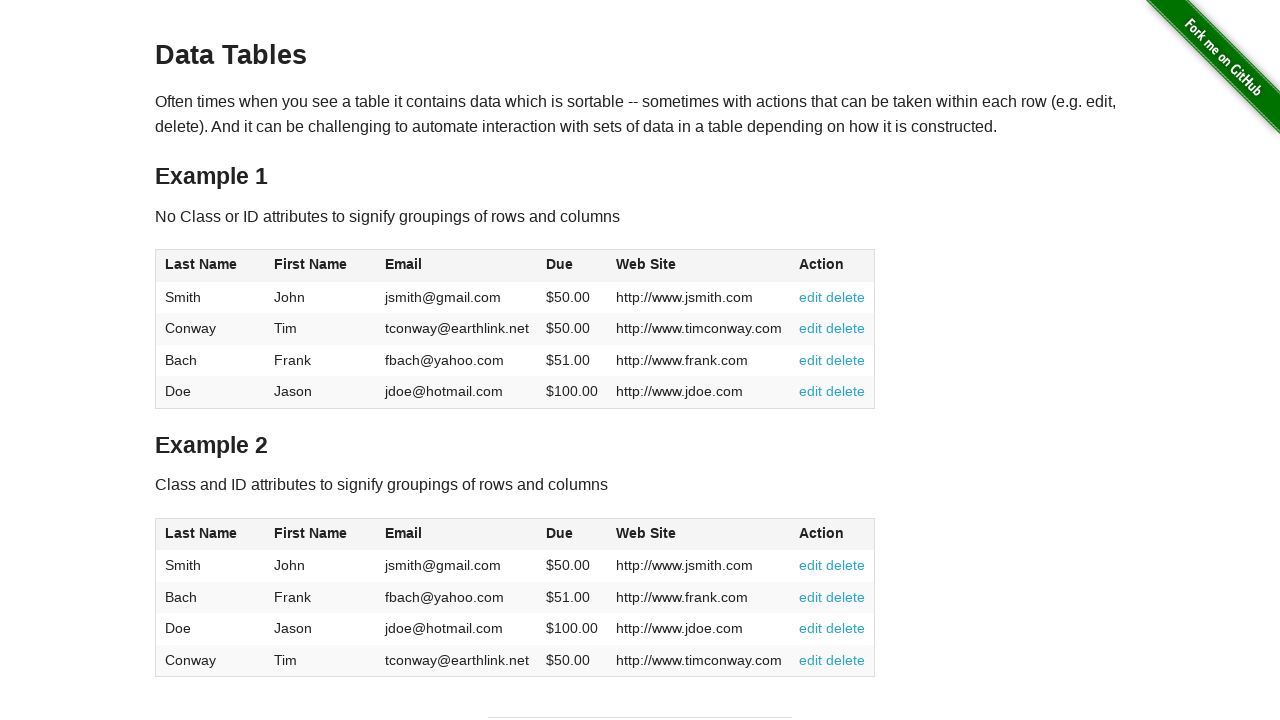

Verified Due column is loaded and table is sorted
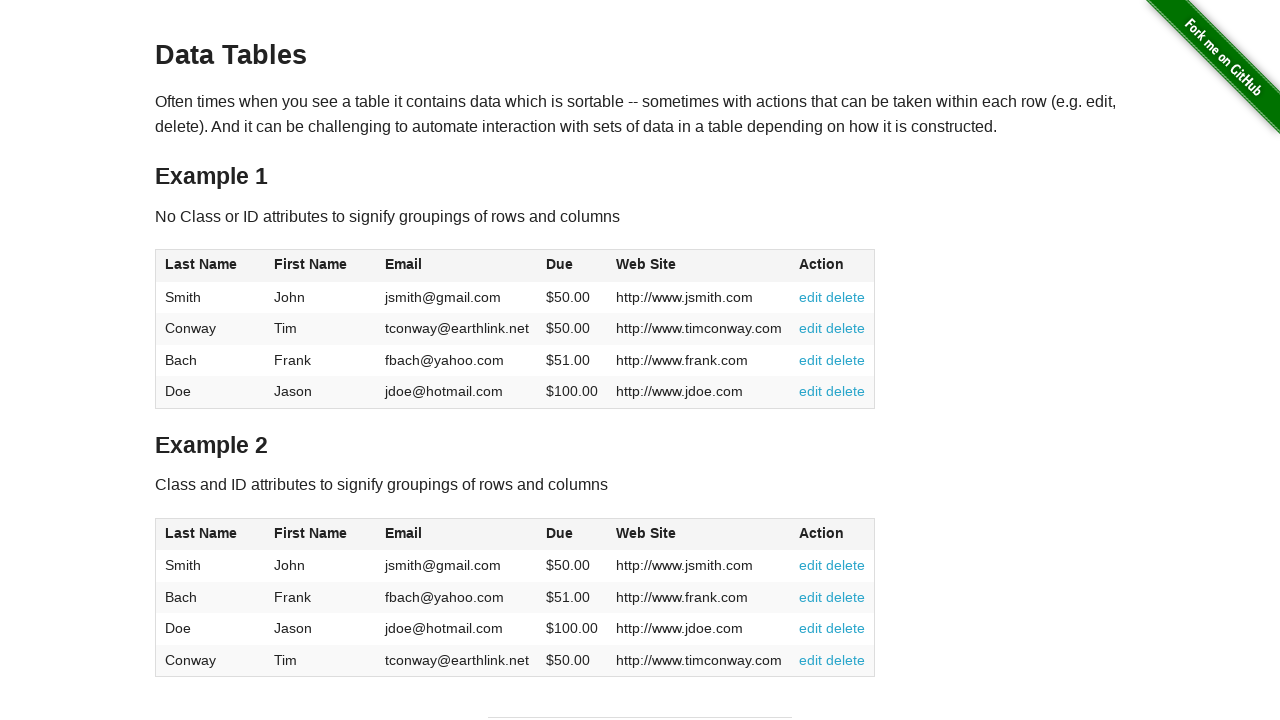

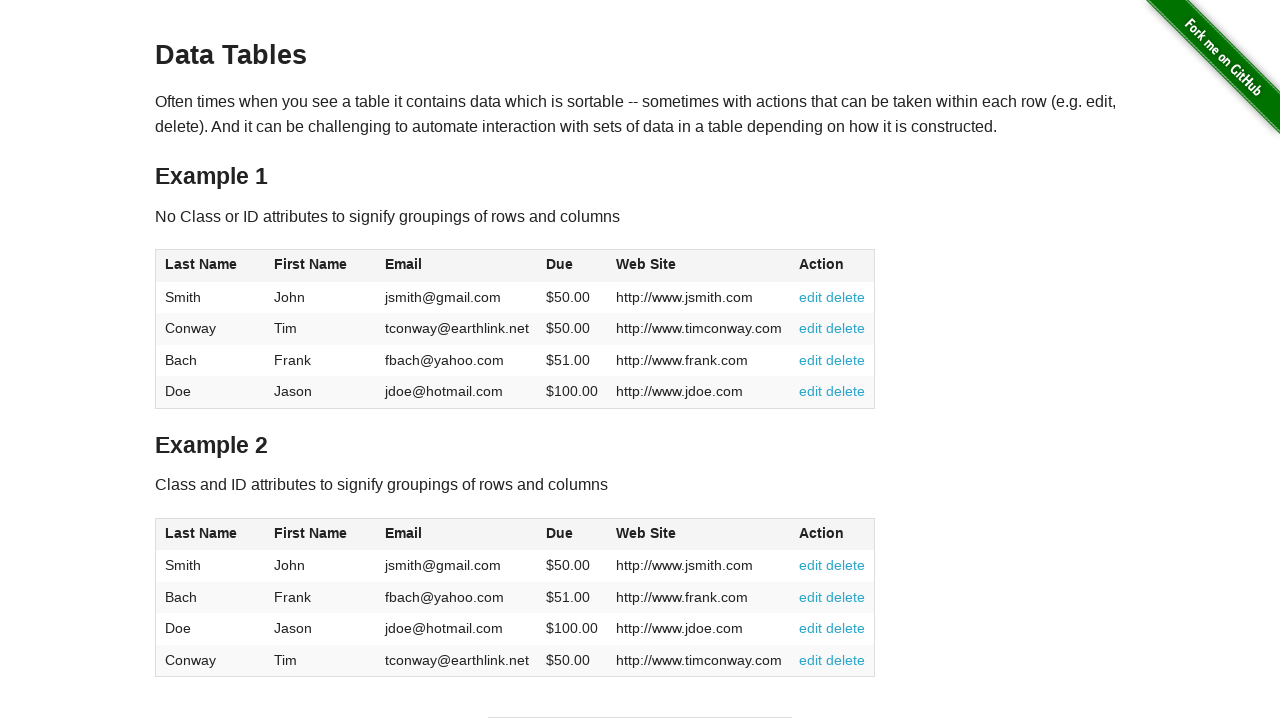